Navigates to the OrangeHRM demo page and waits for the page to load. The original script had additional click actions commented out, so the test verifies the page loads successfully.

Starting URL: https://www.orangehrm.com/hris-hr-software-demo/

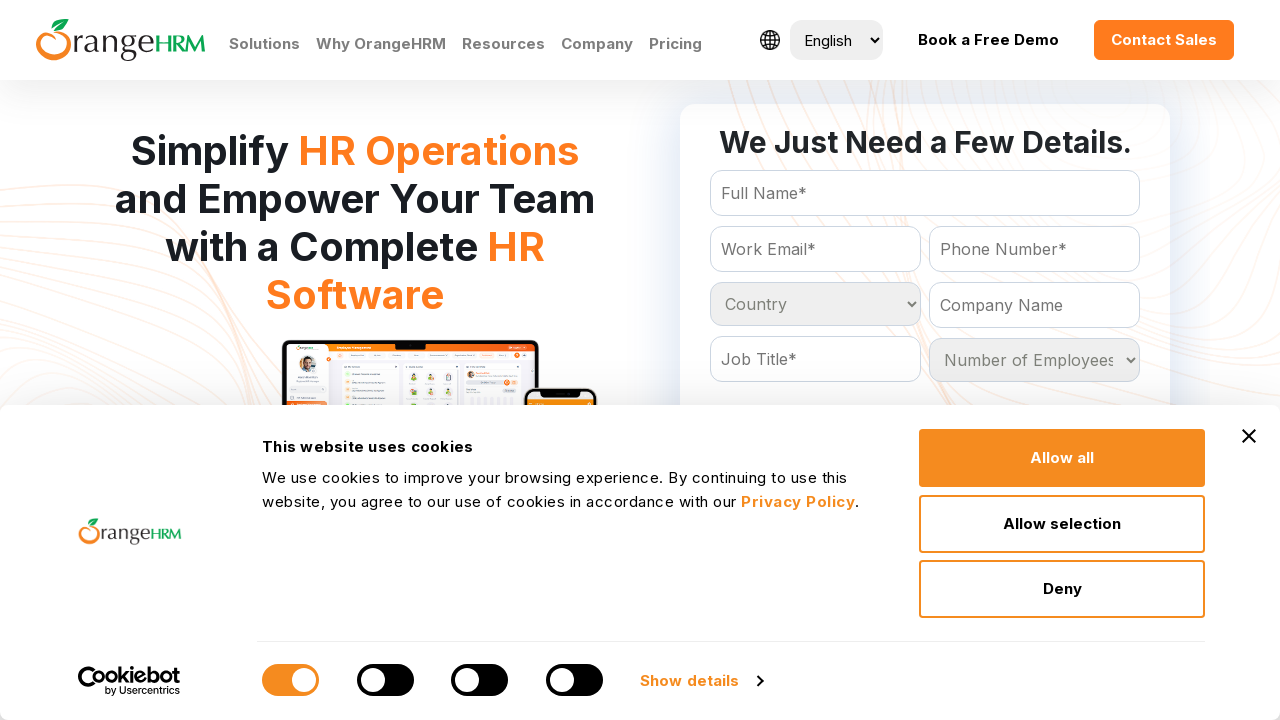

Navigated to OrangeHRM demo page
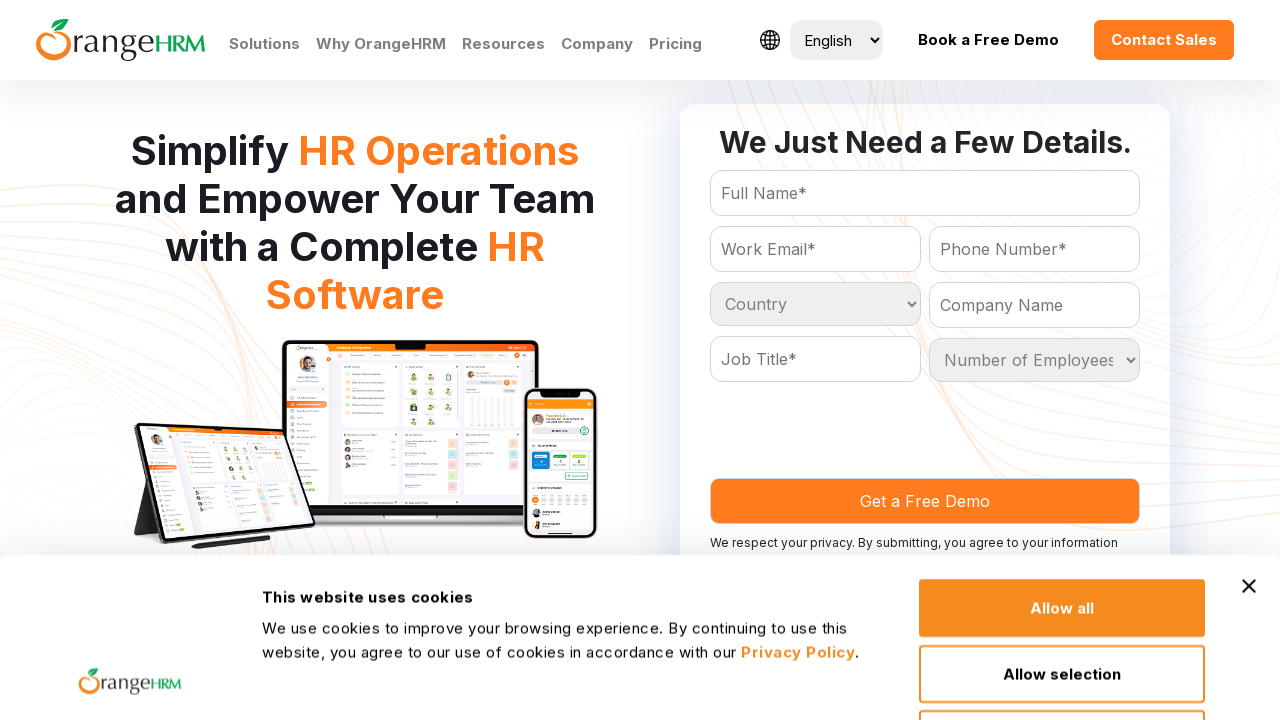

Page DOM content loaded
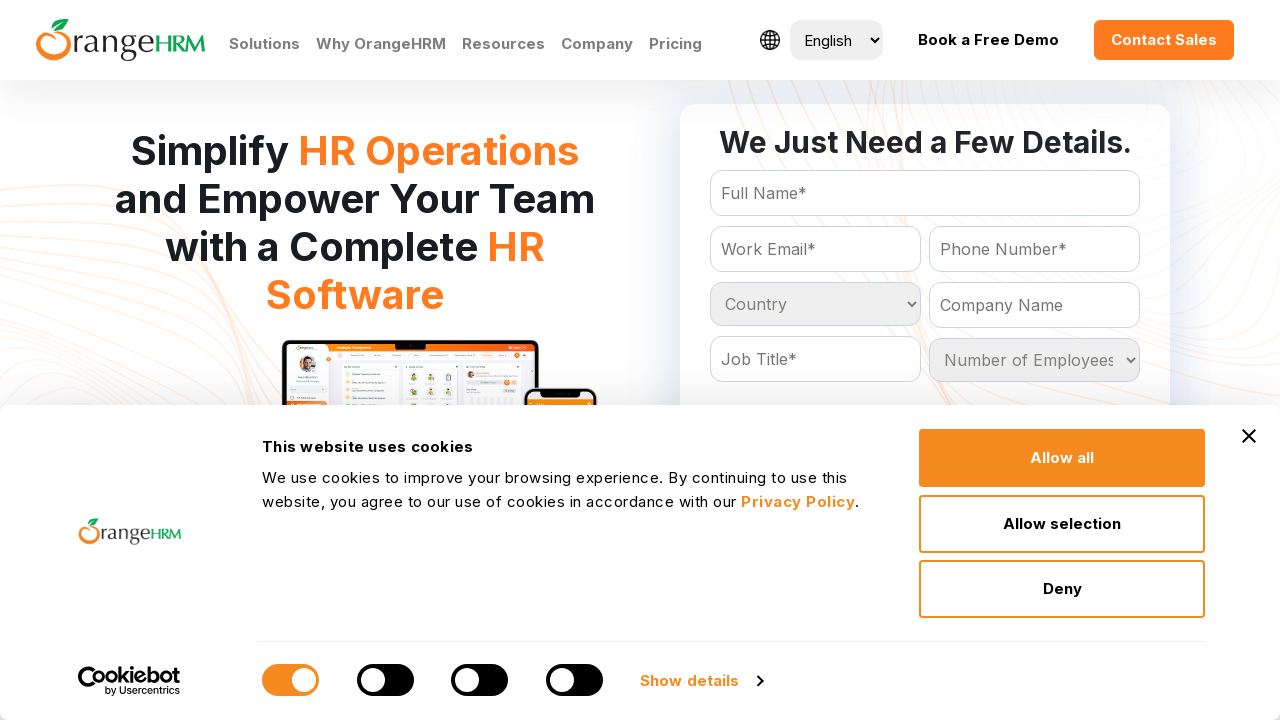

Body element is visible and page fully loaded
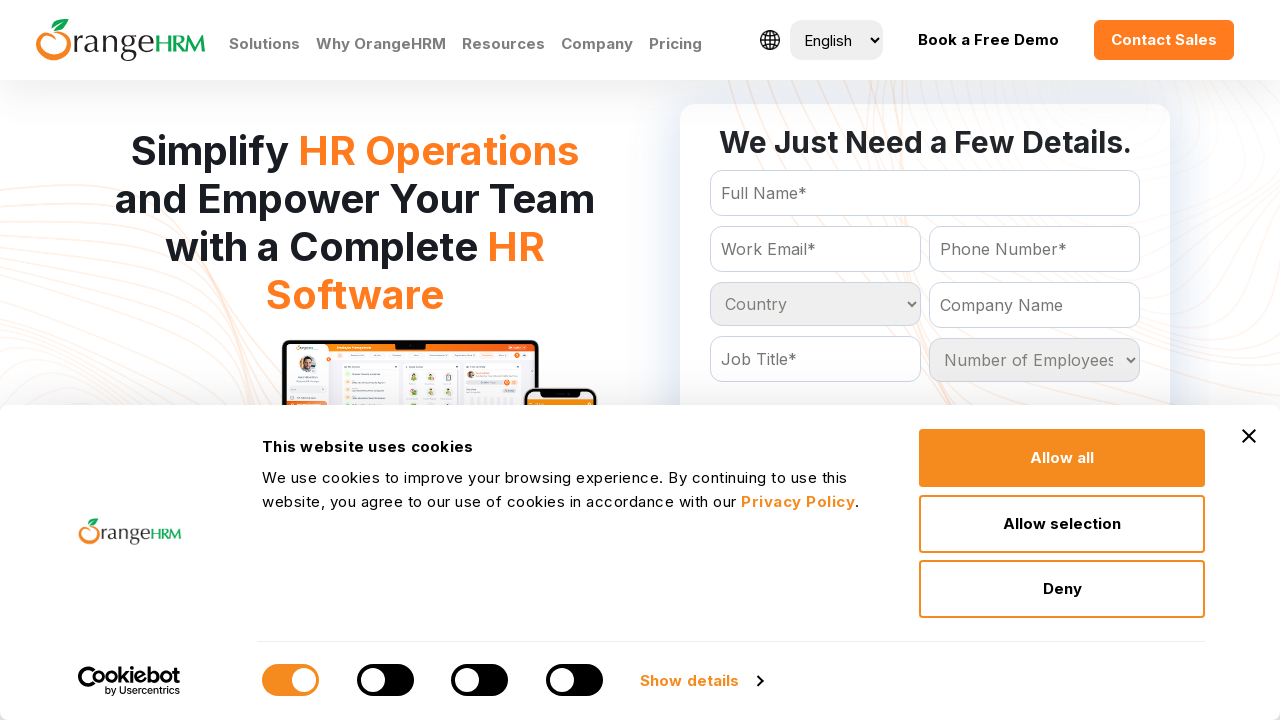

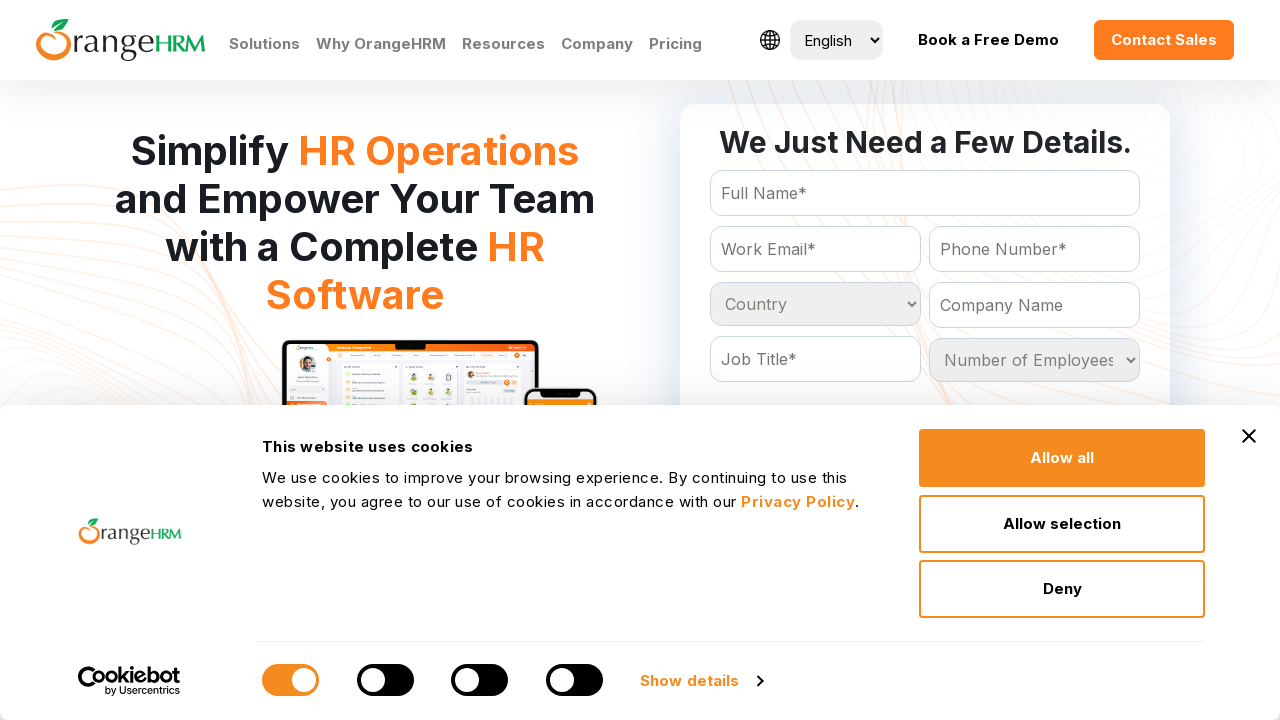